Tests clicking the business category filter on the map

Starting URL: http://navigator.ba

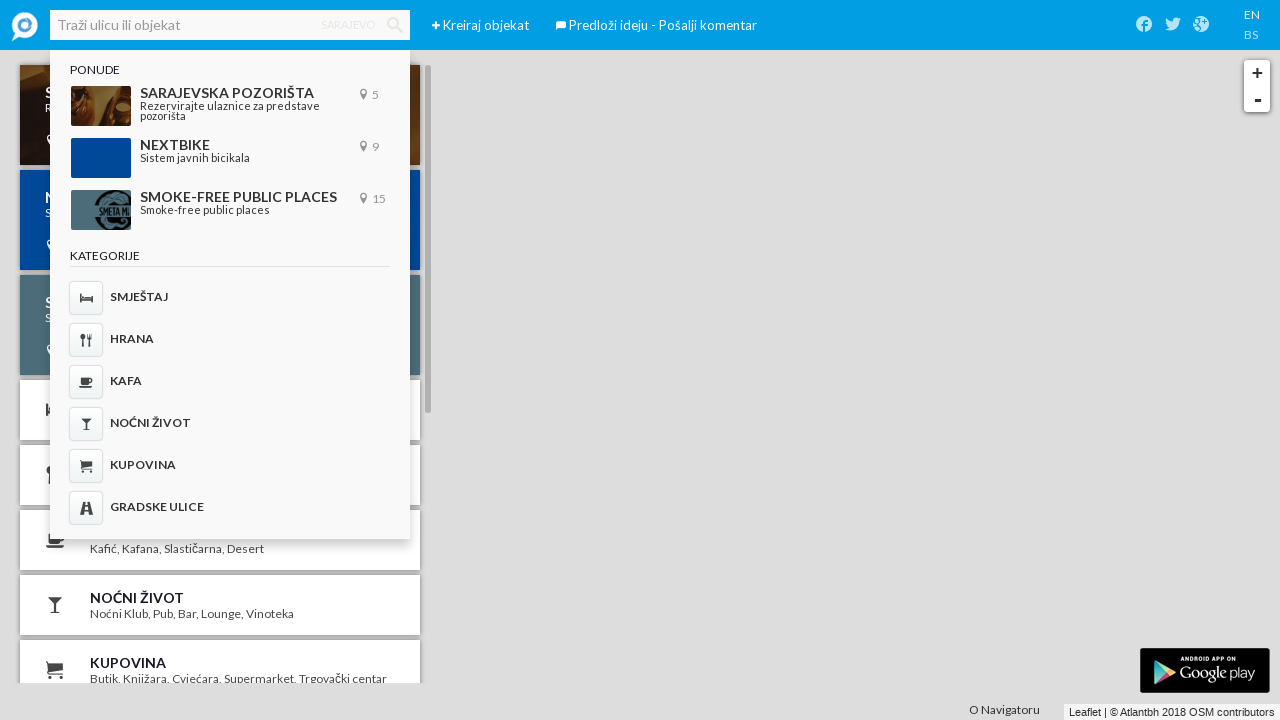

Navigated to http://navigator.ba
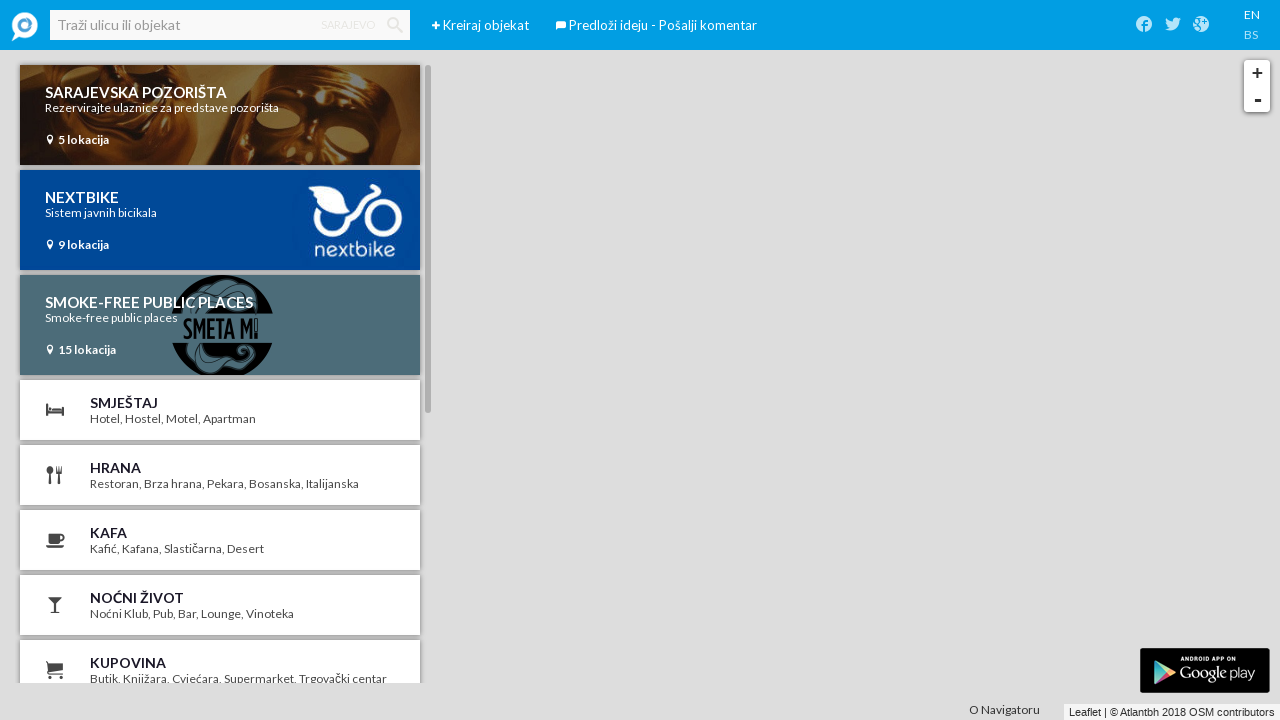

Clicked the business category filter on the map at (220, 653) on .business
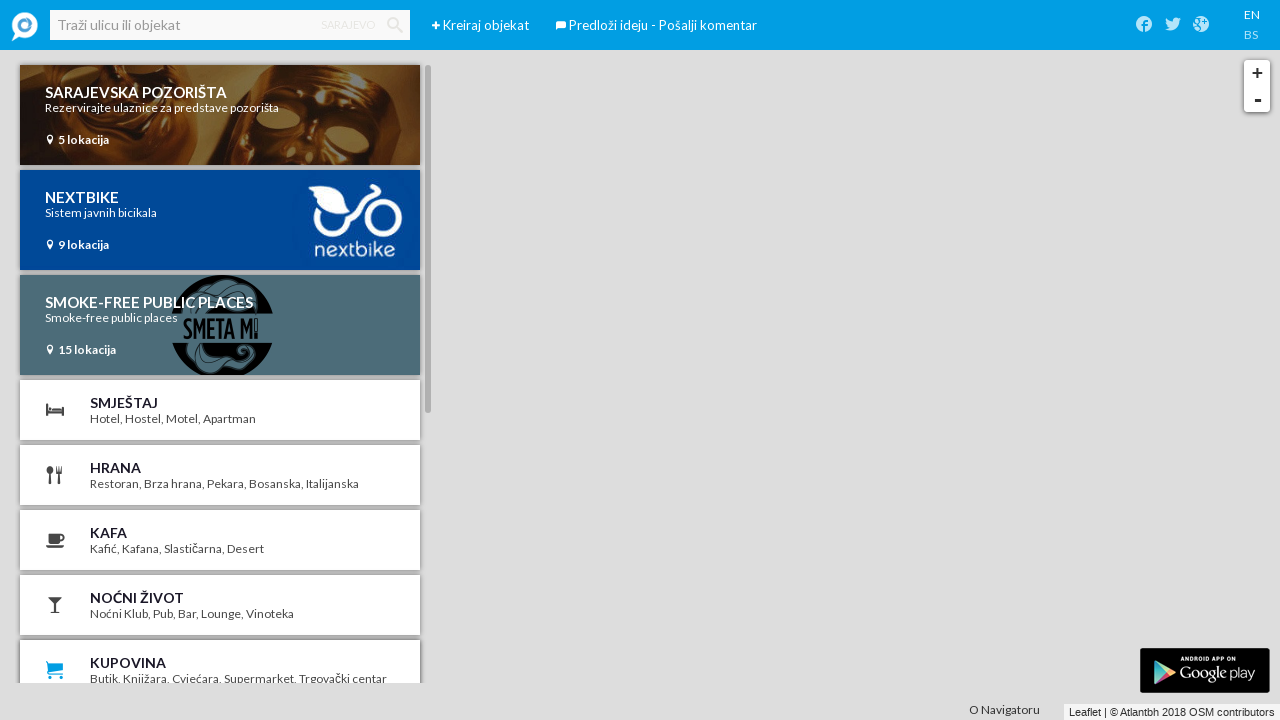

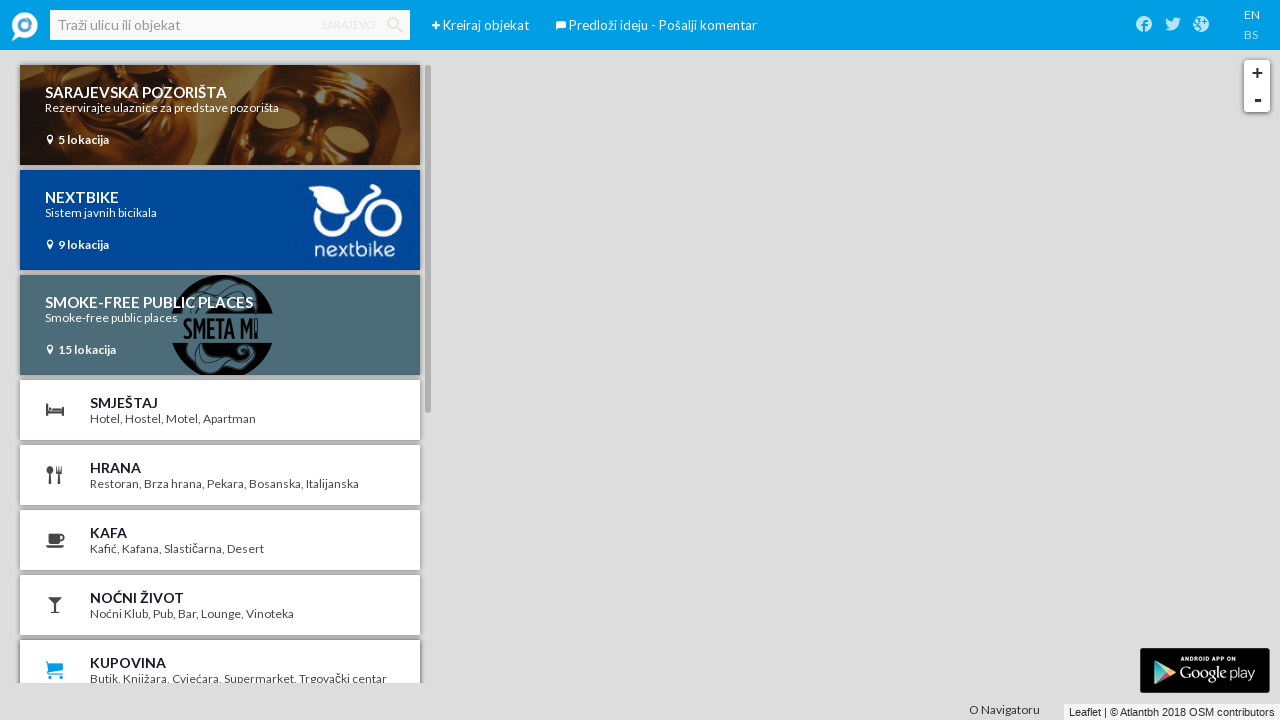